Tests the search functionality on Magazine Luiza e-commerce website by entering a product search term "celular samsung" and submitting the search form.

Starting URL: https://www.magazineluiza.com.br/

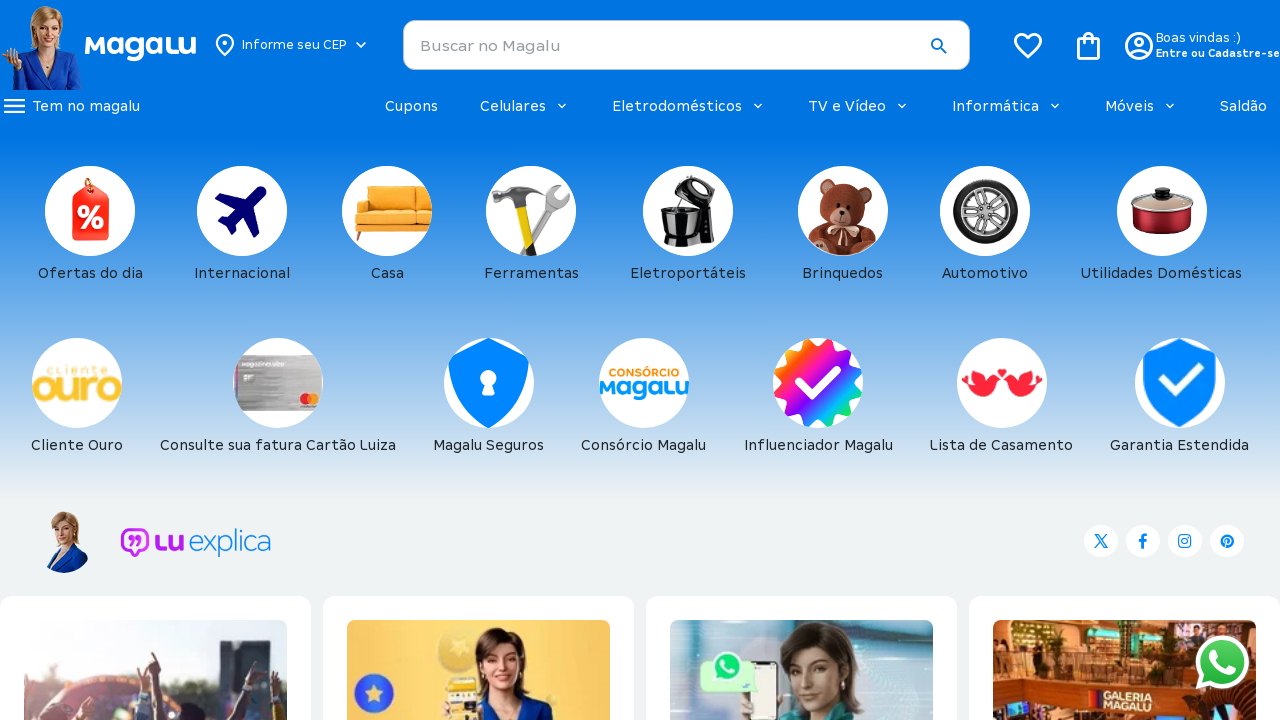

Filled search input with 'celular samsung' on input
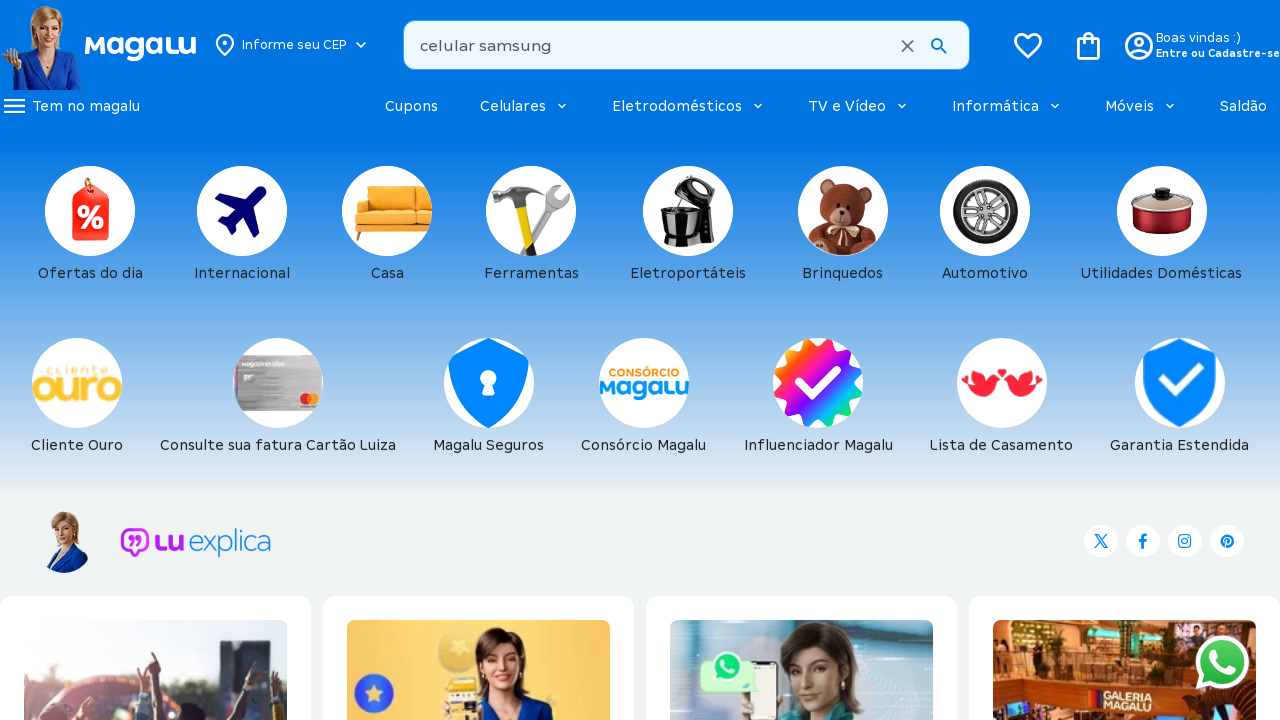

Pressed Enter to submit search form on input
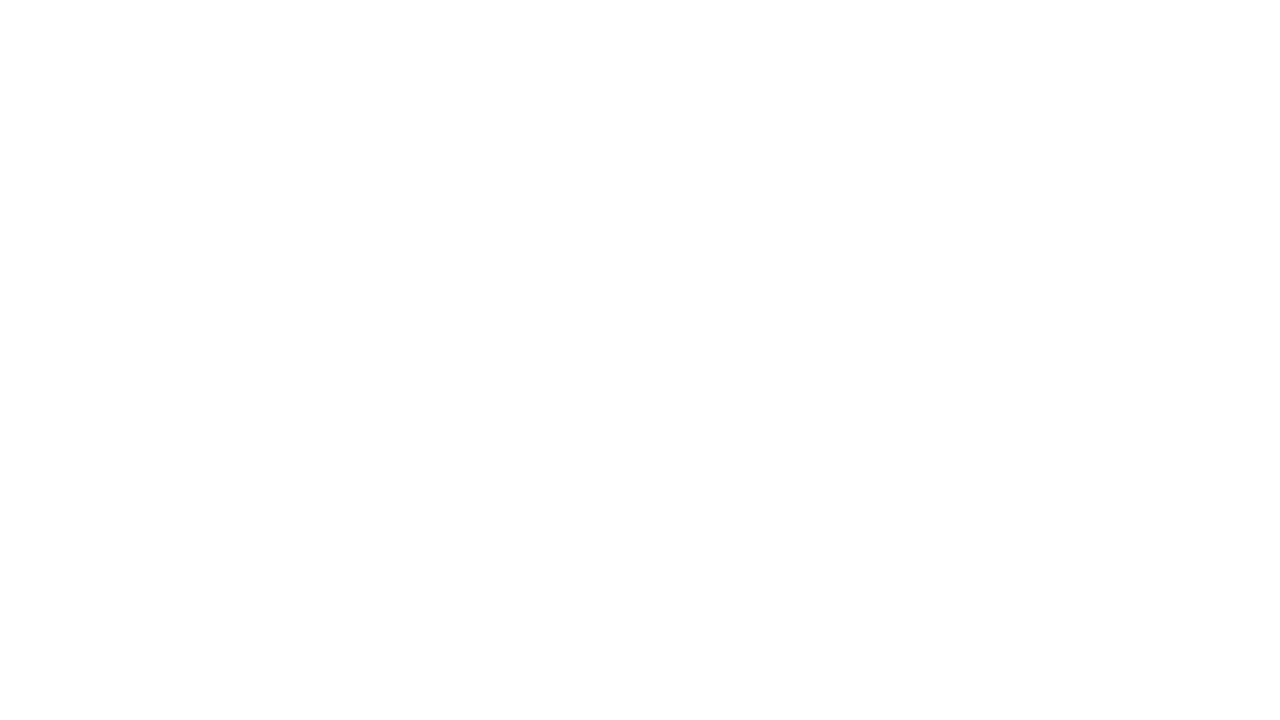

Search results page loaded and network idle
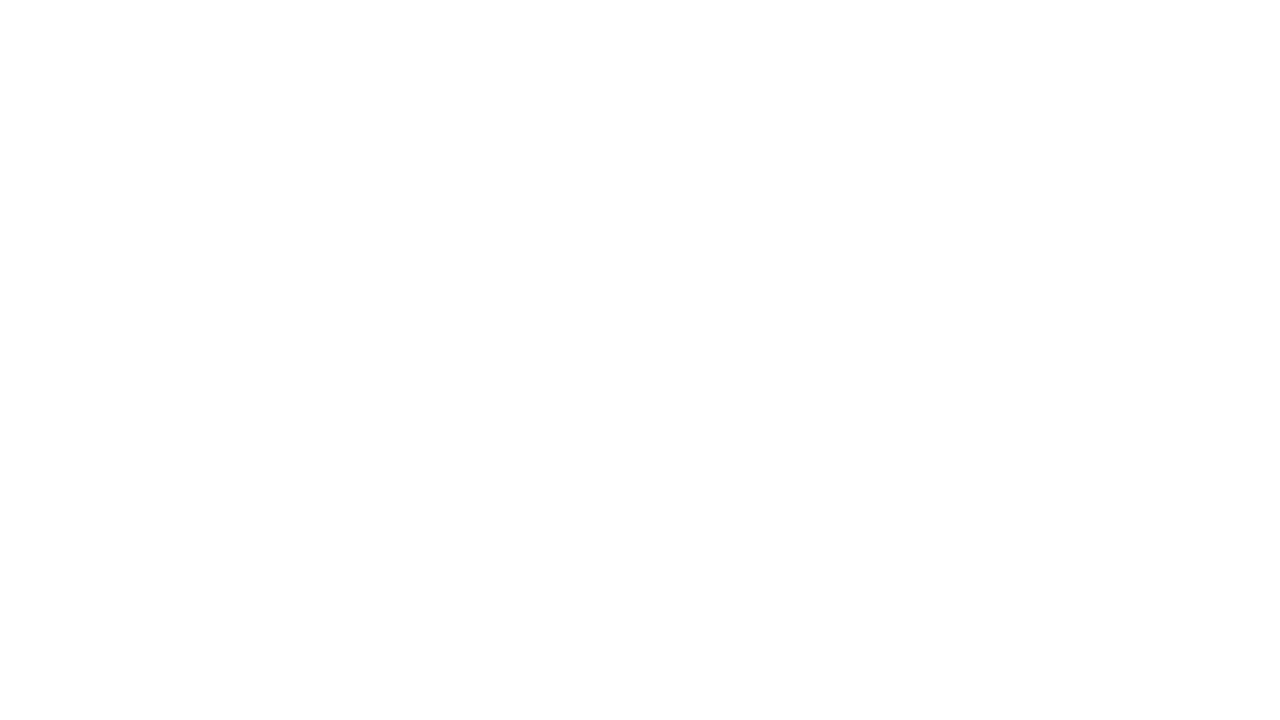

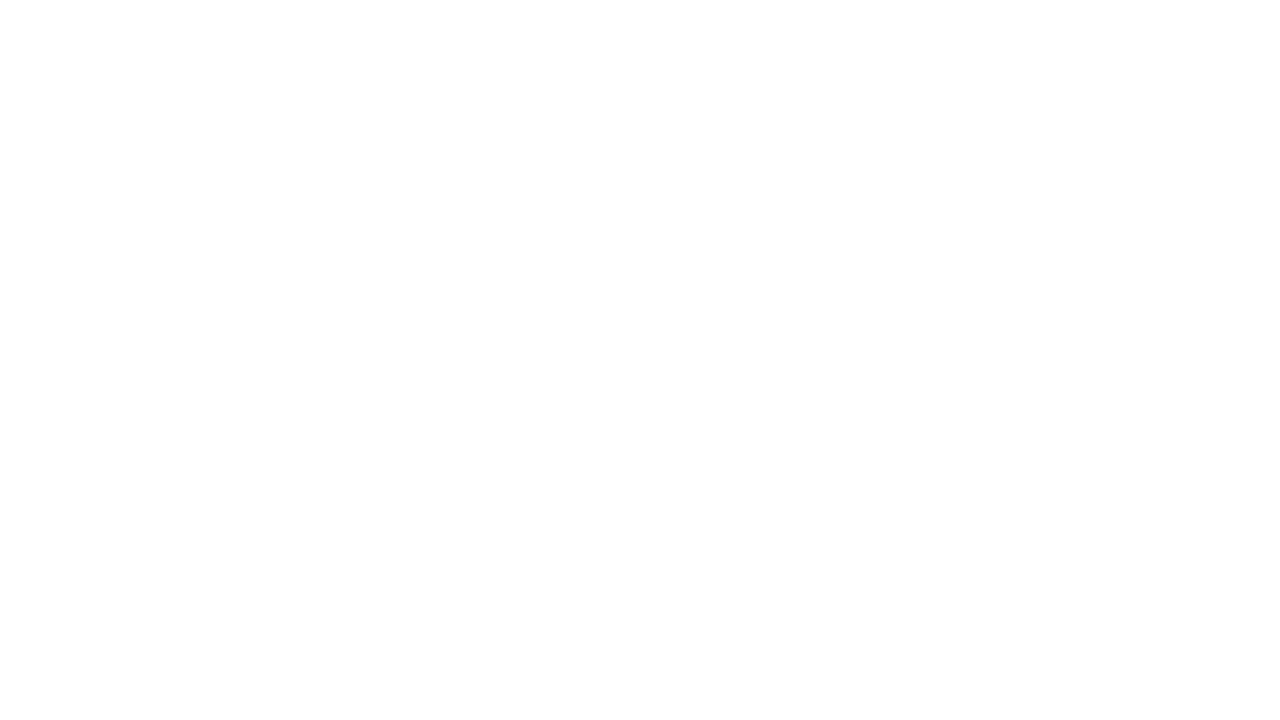